Tests that a todo item is removed if an empty text string is entered during editing.

Starting URL: https://demo.playwright.dev/todomvc

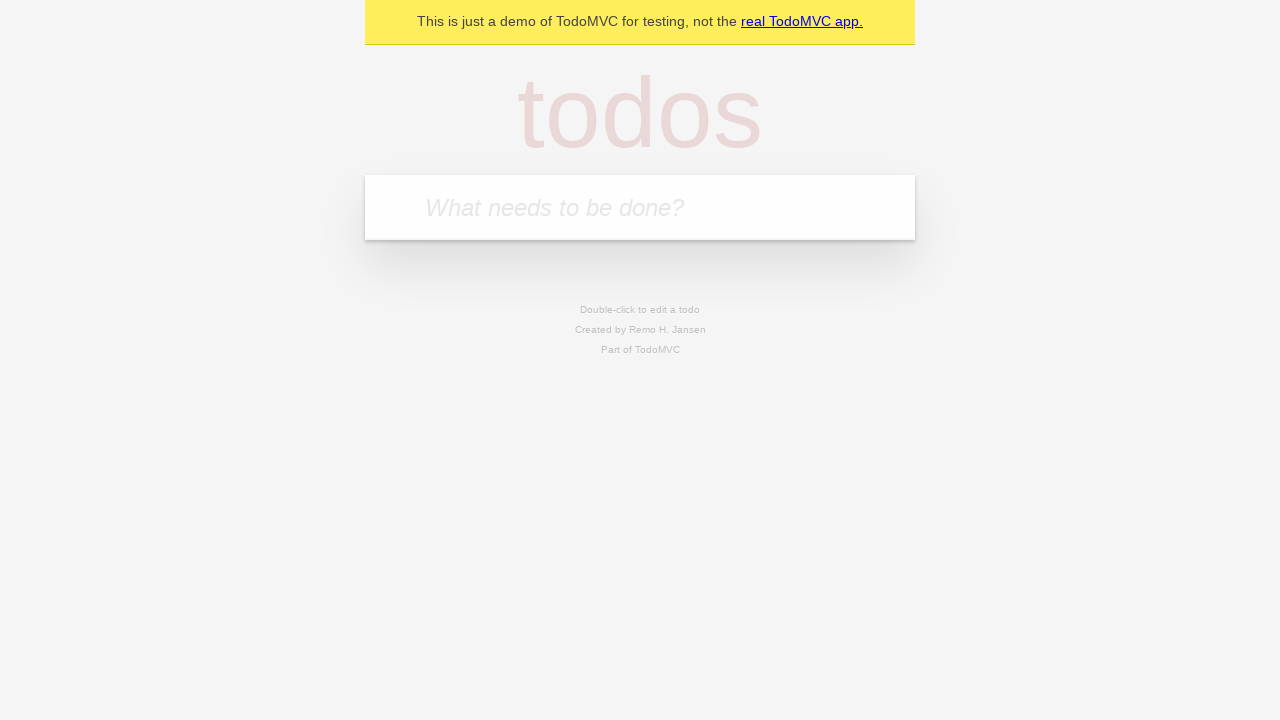

Filled input field with 'buy some cheese' on internal:attr=[placeholder="What needs to be done?"i]
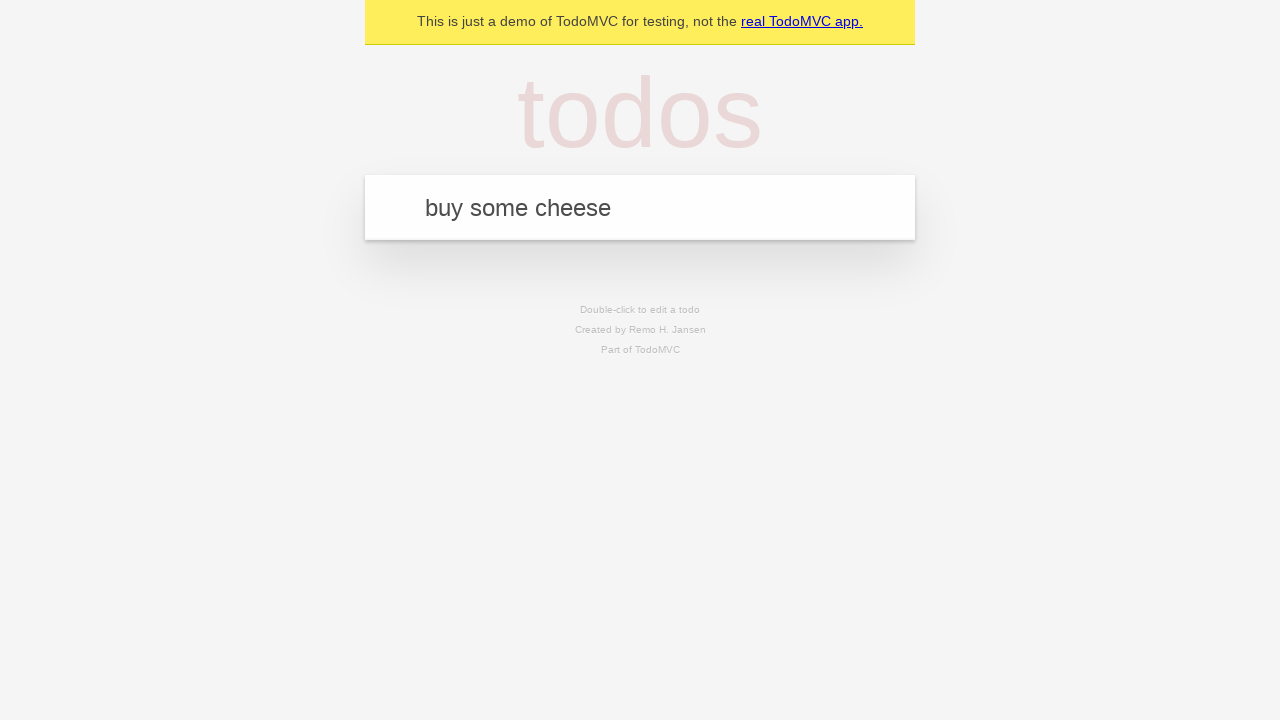

Pressed Enter to add first todo item on internal:attr=[placeholder="What needs to be done?"i]
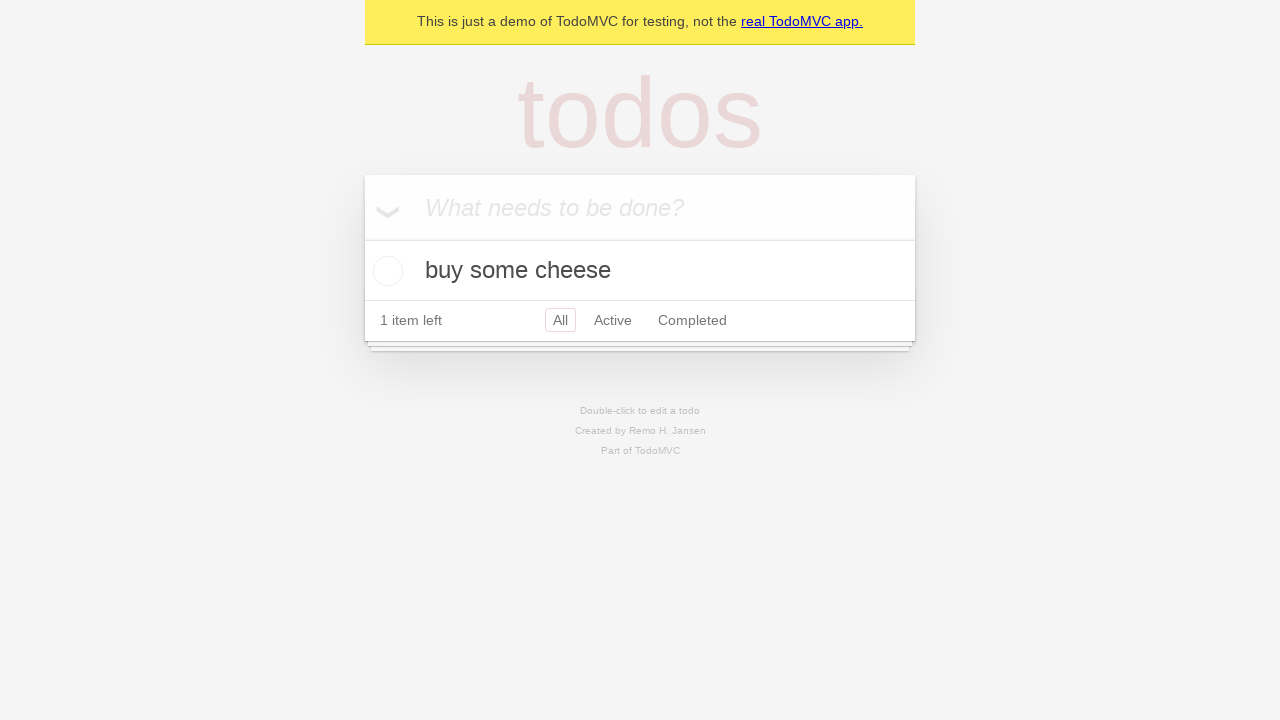

Filled input field with 'feed the cat' on internal:attr=[placeholder="What needs to be done?"i]
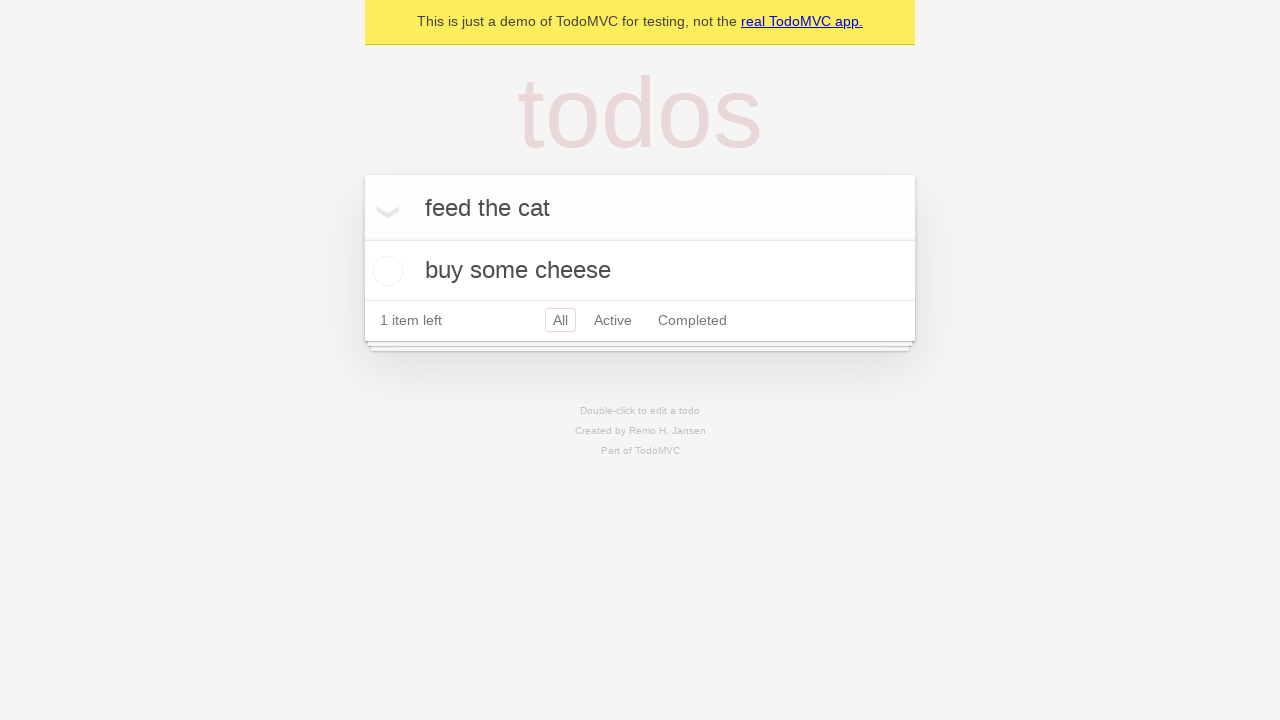

Pressed Enter to add second todo item on internal:attr=[placeholder="What needs to be done?"i]
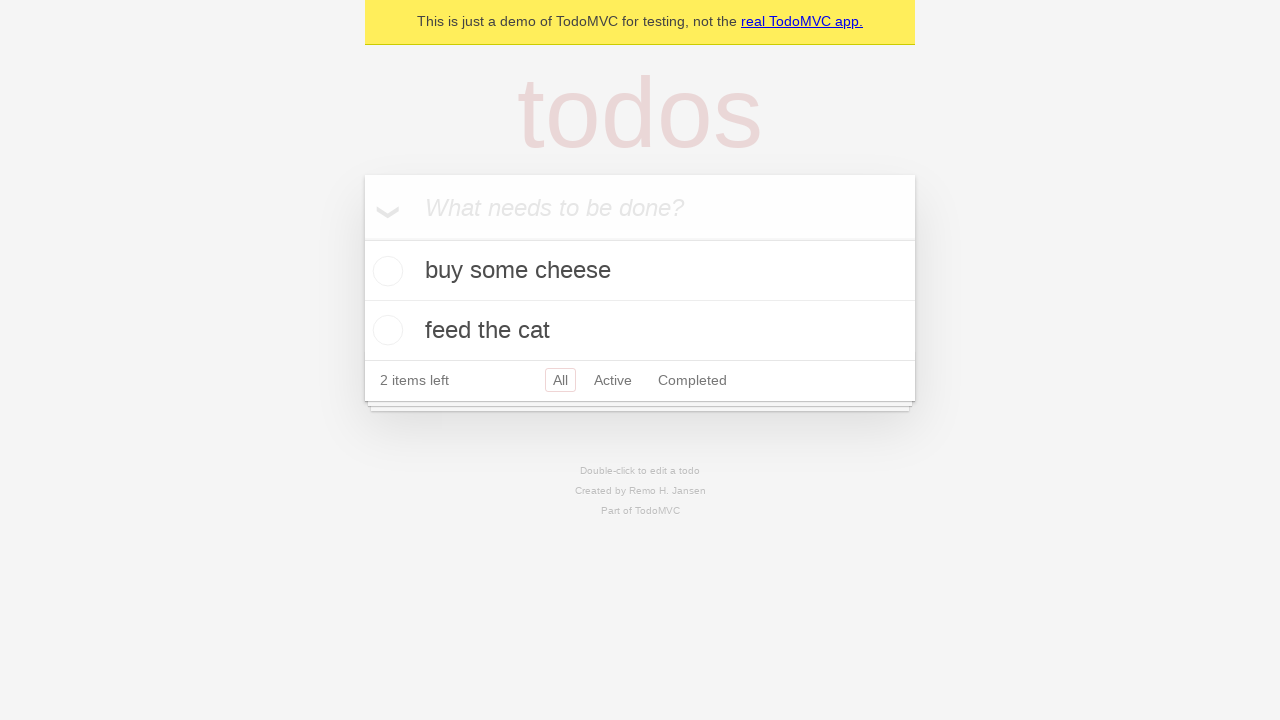

Filled input field with 'book a doctors appointment' on internal:attr=[placeholder="What needs to be done?"i]
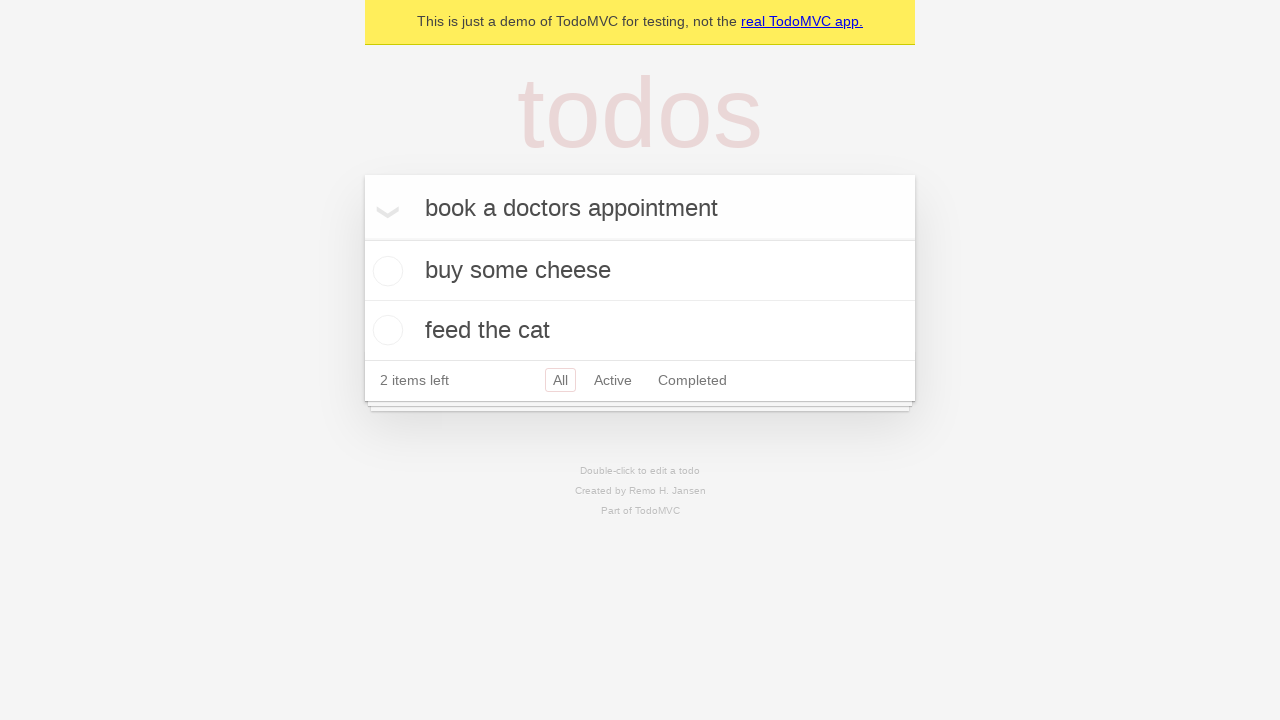

Pressed Enter to add third todo item on internal:attr=[placeholder="What needs to be done?"i]
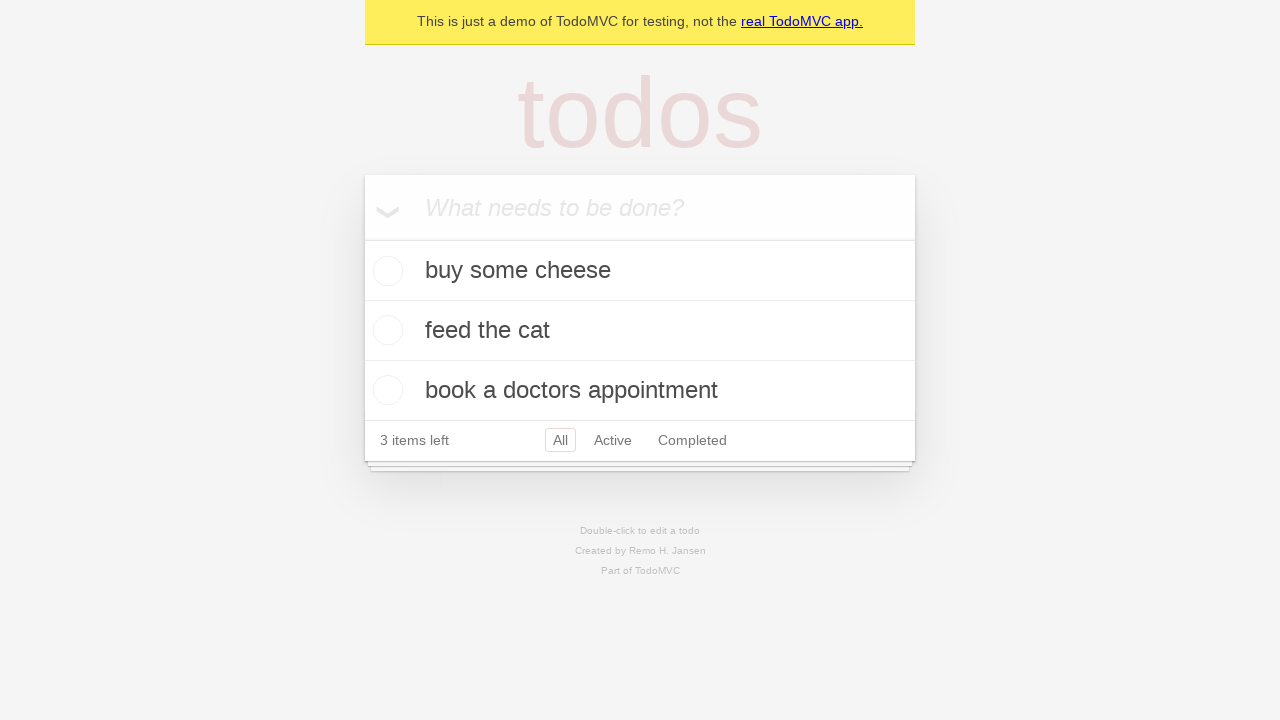

Double-clicked second todo item to enter edit mode at (640, 331) on internal:testid=[data-testid="todo-item"s] >> nth=1
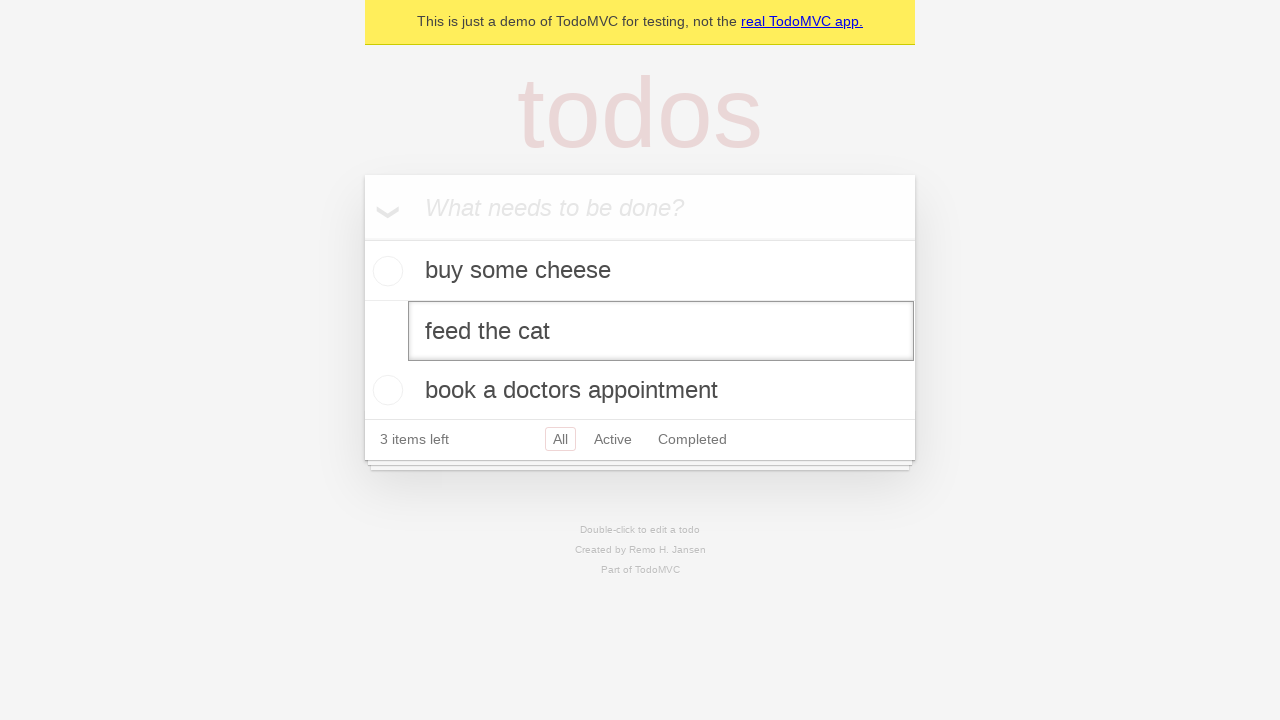

Cleared the text in edit field by filling with empty string on internal:testid=[data-testid="todo-item"s] >> nth=1 >> internal:role=textbox[nam
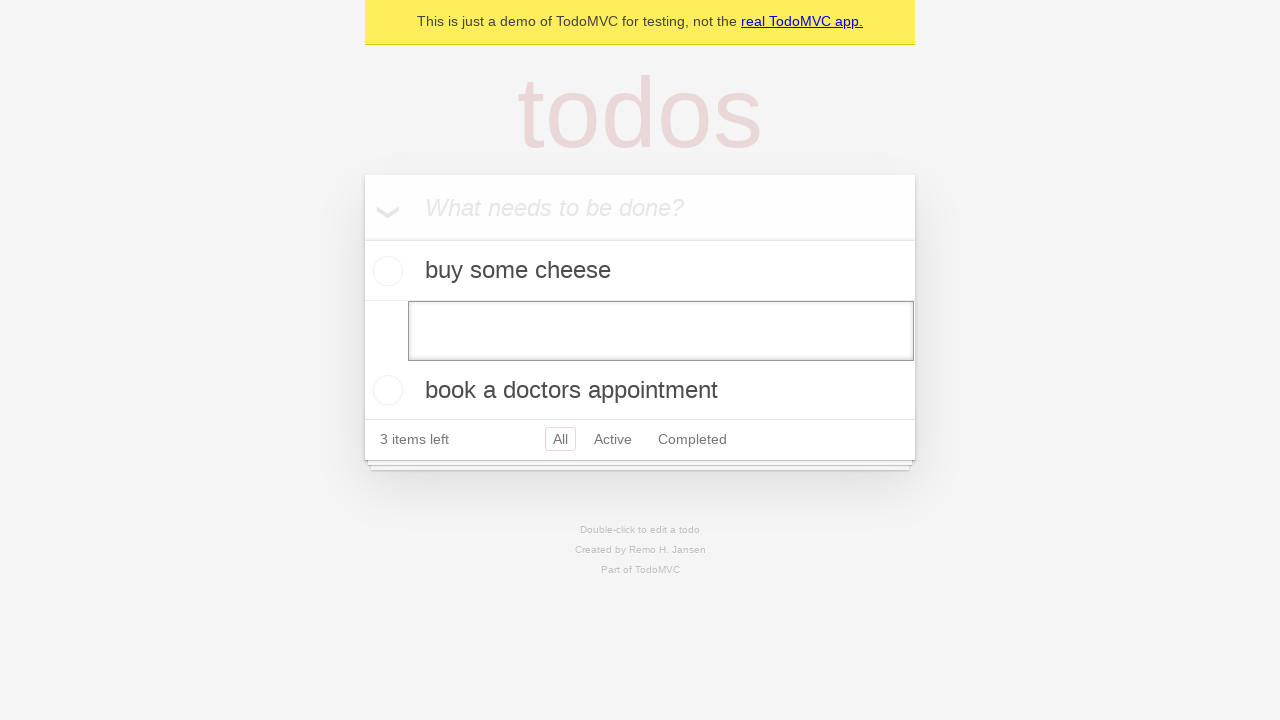

Pressed Enter to confirm empty text and remove todo item on internal:testid=[data-testid="todo-item"s] >> nth=1 >> internal:role=textbox[nam
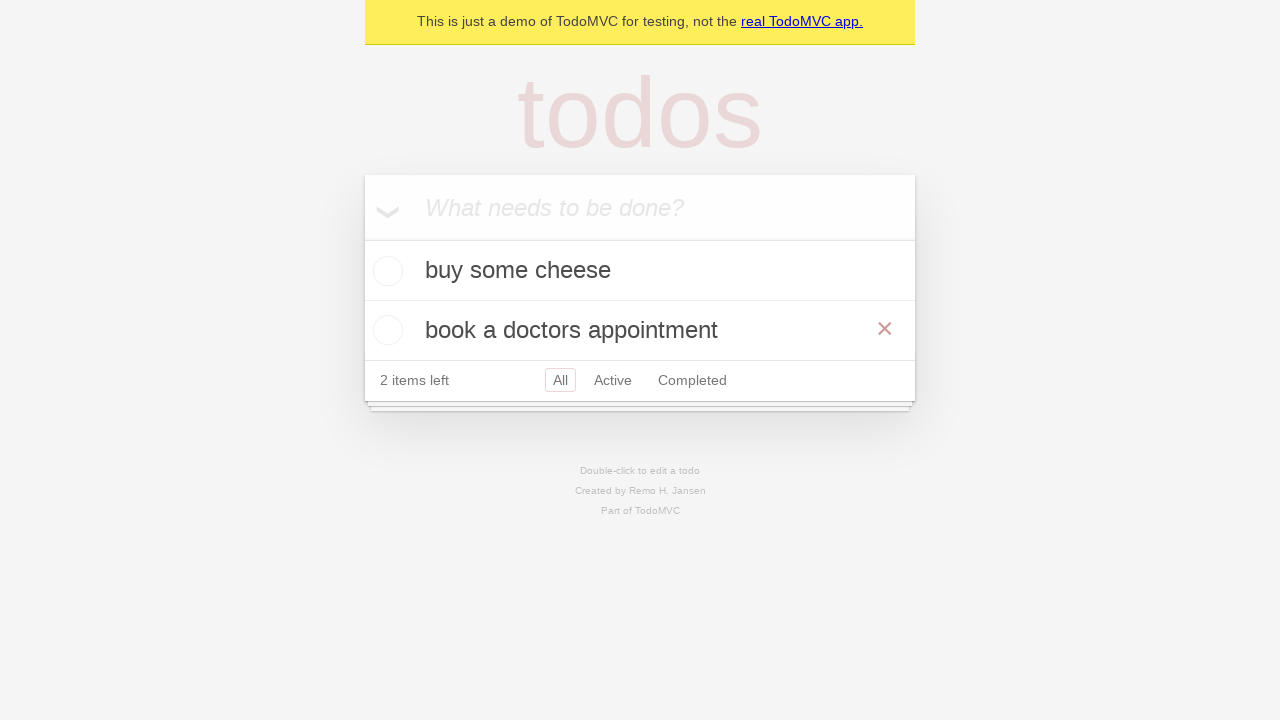

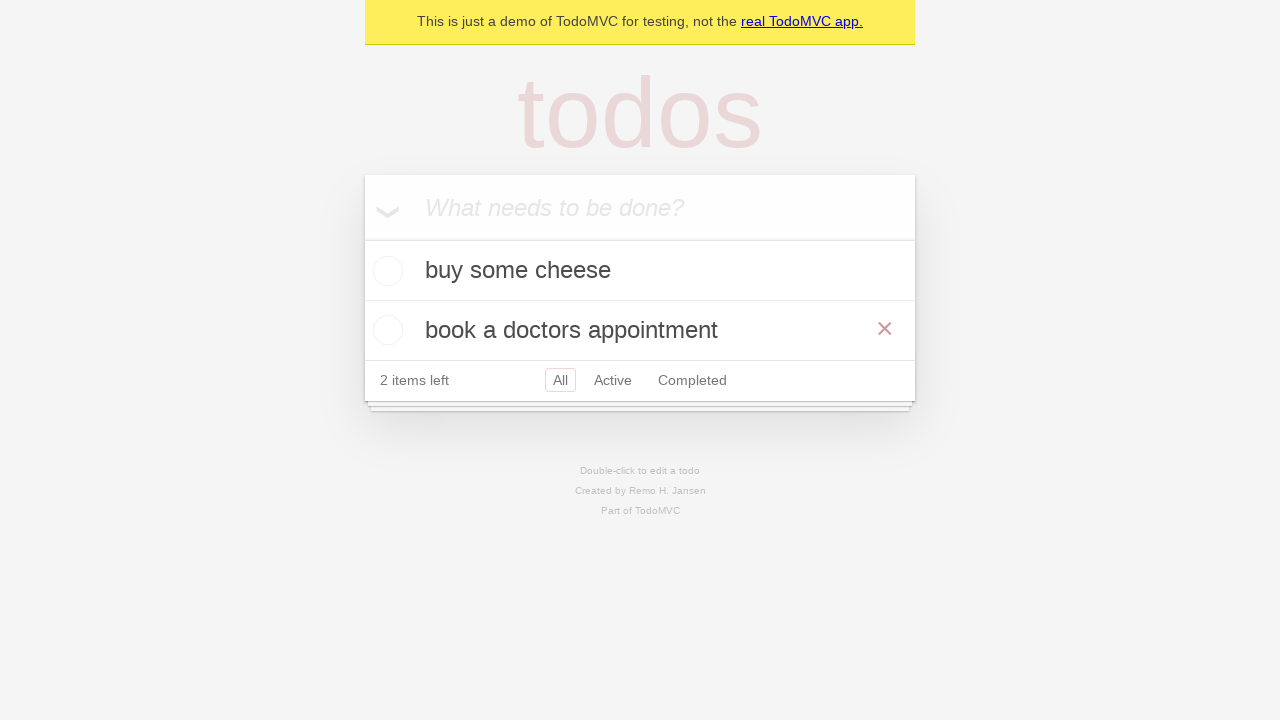